Tests that edits are cancelled when pressing Escape key

Starting URL: https://demo.playwright.dev/todomvc

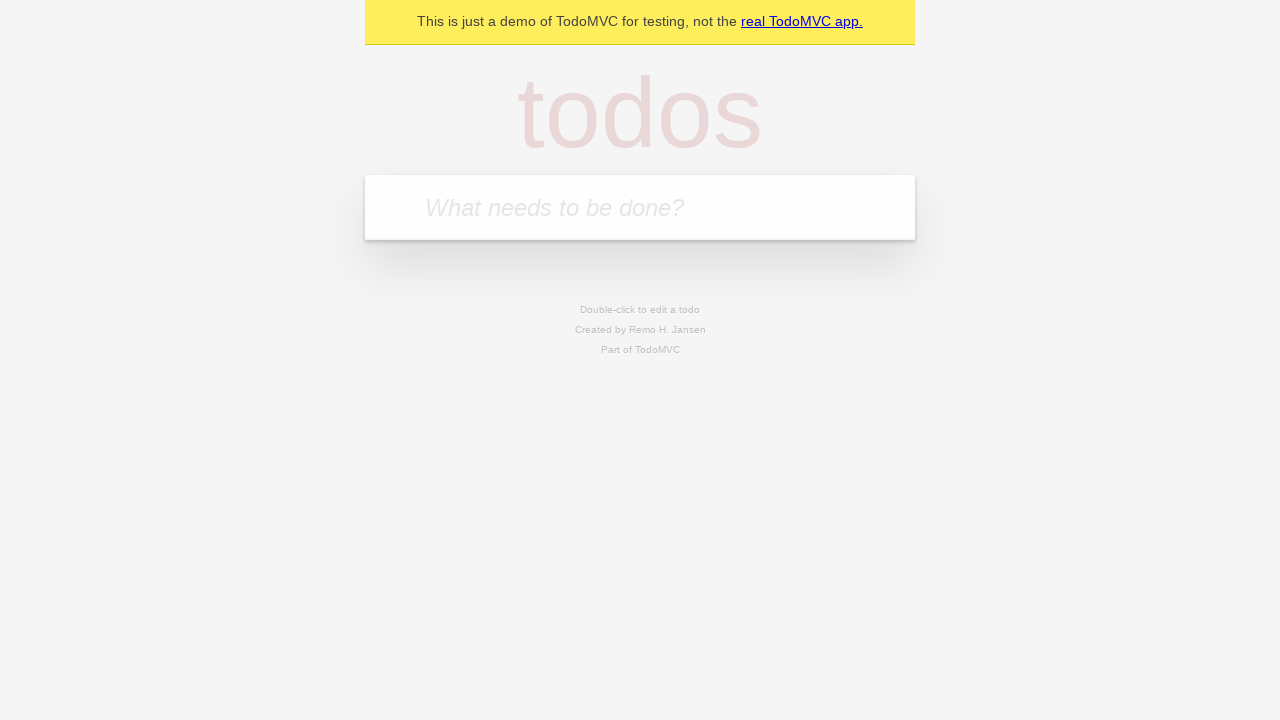

Filled input field with 'buy some cheese' on internal:attr=[placeholder="What needs to be done?"i]
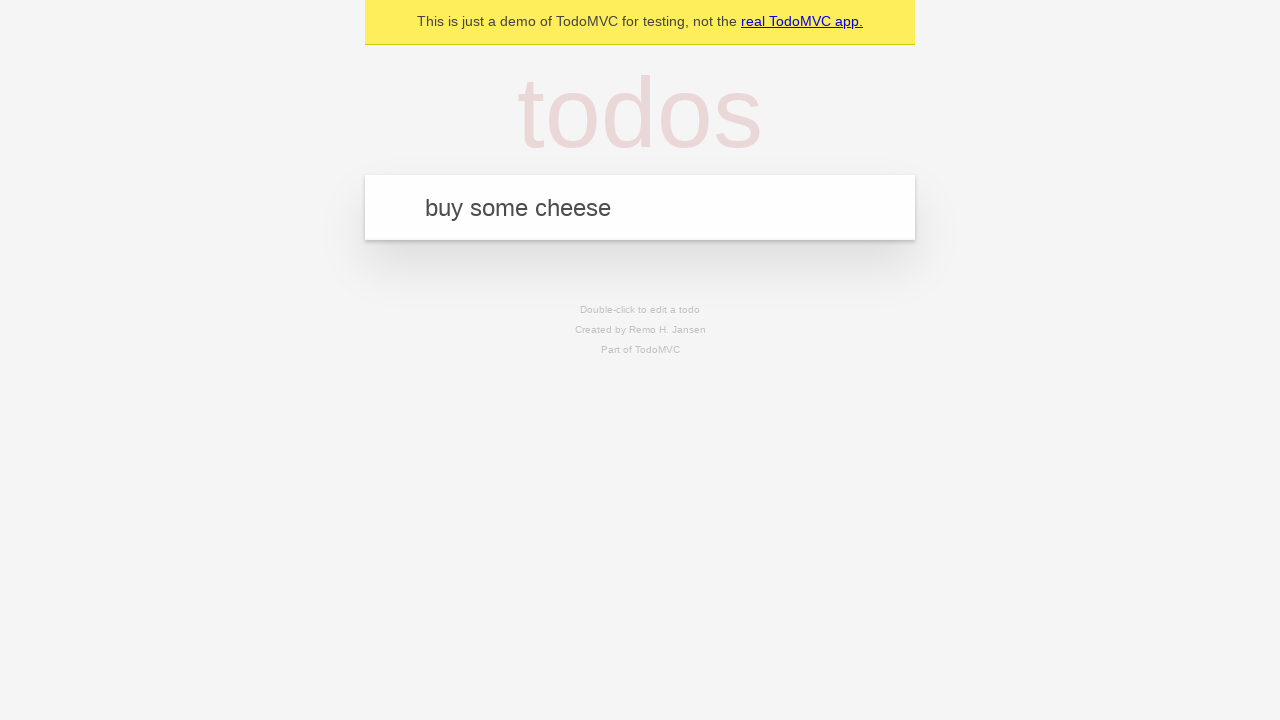

Pressed Enter to create first todo on internal:attr=[placeholder="What needs to be done?"i]
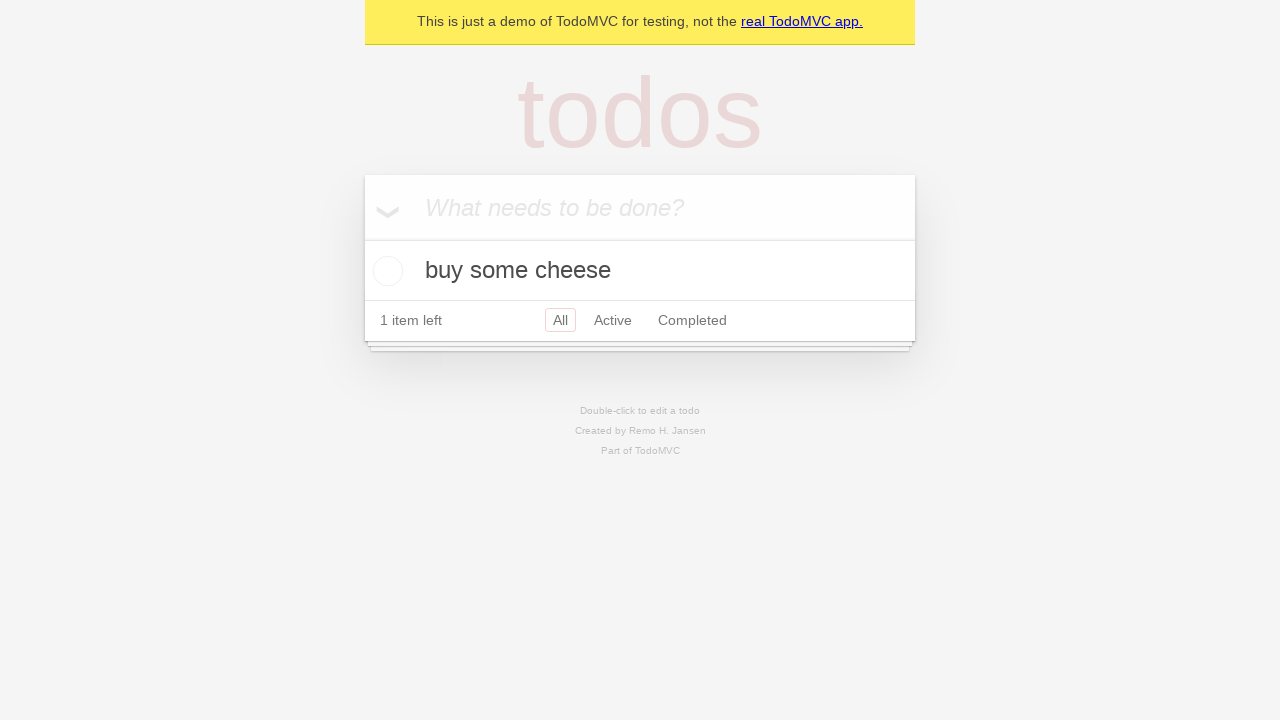

Filled input field with 'feed the cat' on internal:attr=[placeholder="What needs to be done?"i]
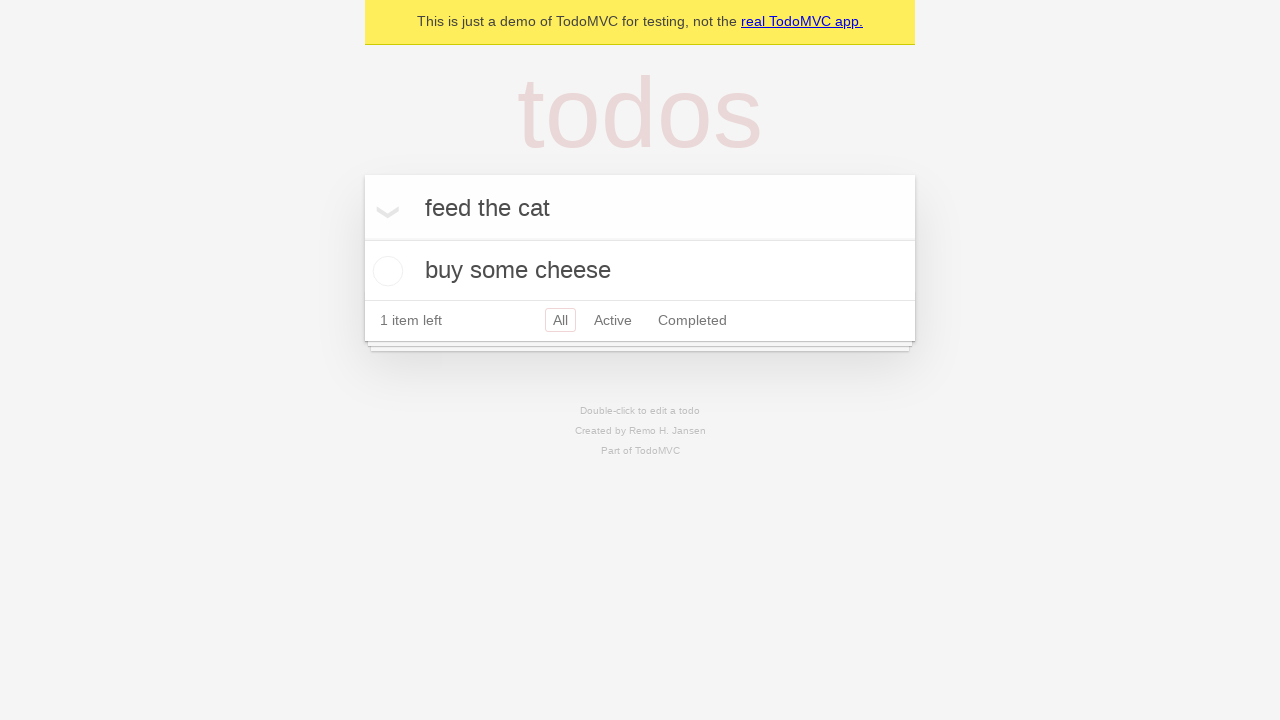

Pressed Enter to create second todo on internal:attr=[placeholder="What needs to be done?"i]
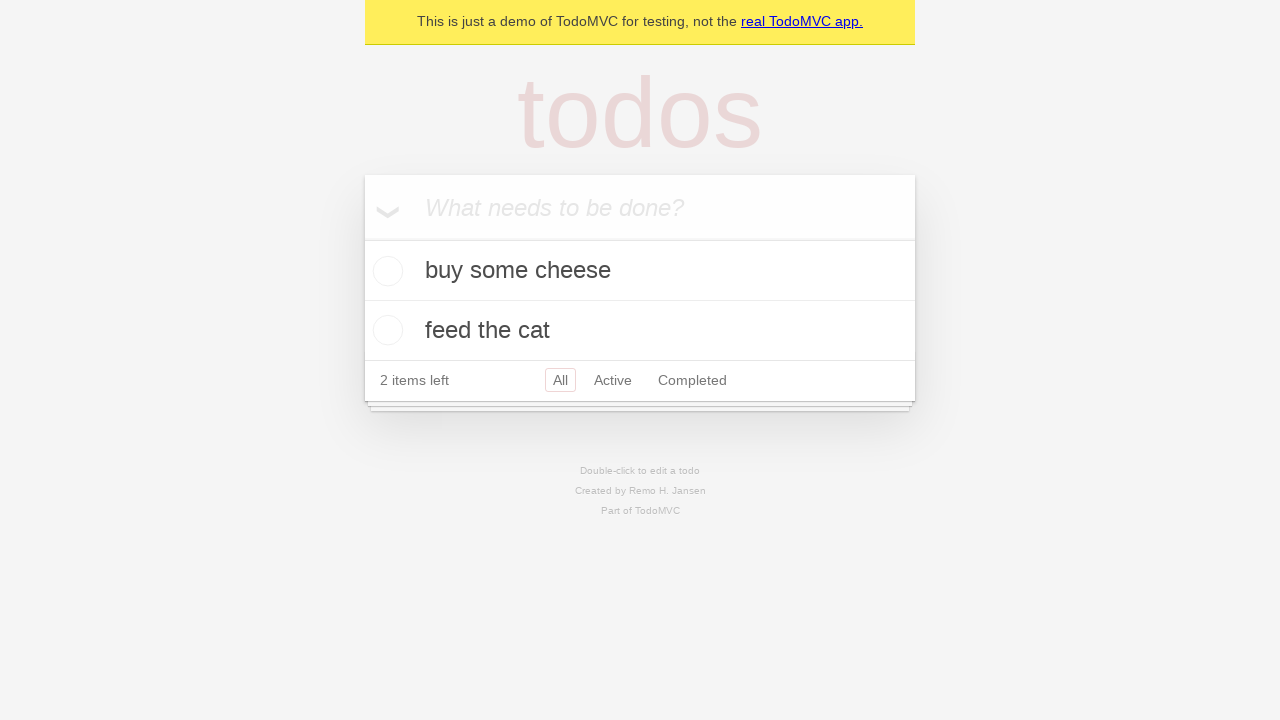

Filled input field with 'book a doctors appointment' on internal:attr=[placeholder="What needs to be done?"i]
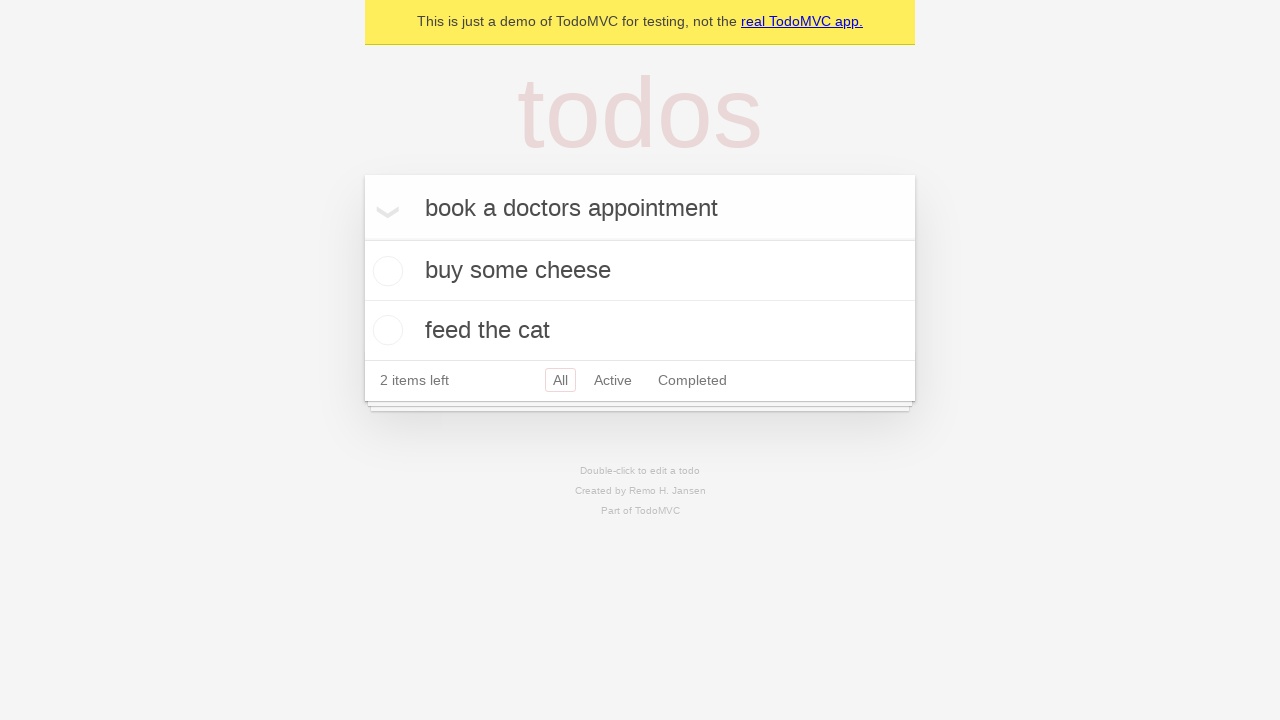

Pressed Enter to create third todo on internal:attr=[placeholder="What needs to be done?"i]
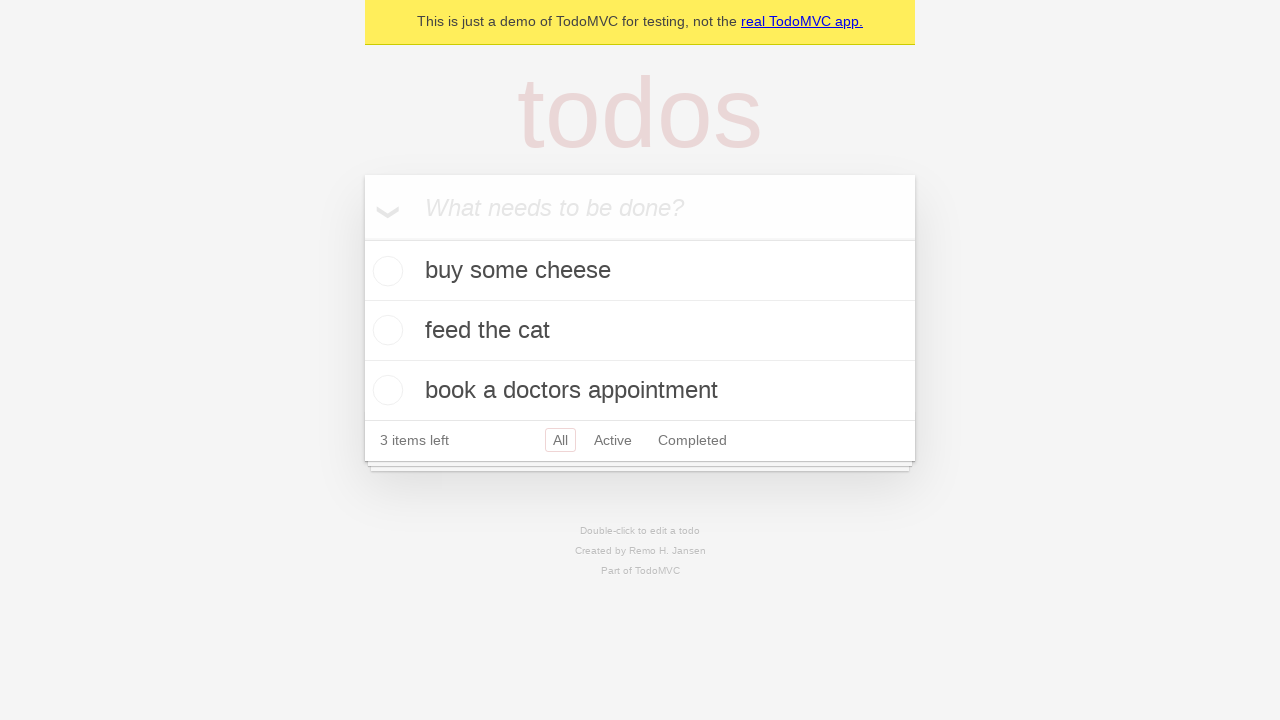

Double-clicked second todo item to enter edit mode at (640, 331) on internal:testid=[data-testid="todo-item"s] >> nth=1
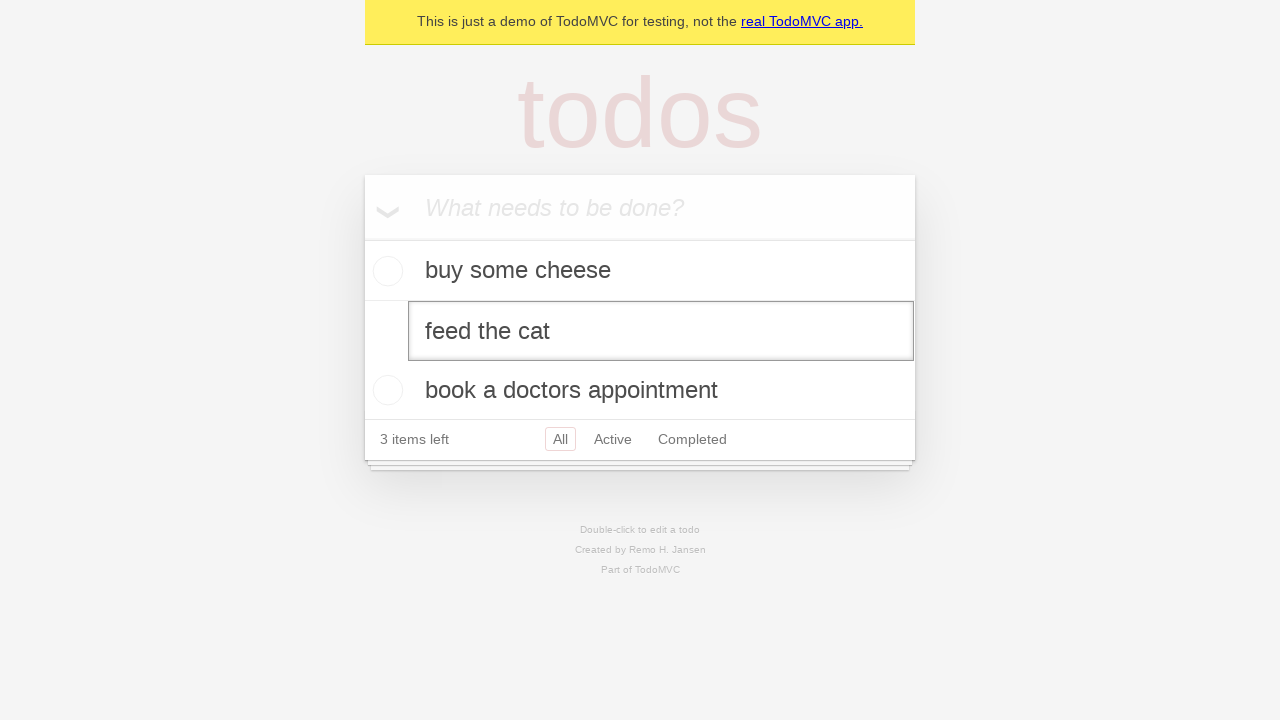

Filled edit textbox with 'buy some sausages' on internal:testid=[data-testid="todo-item"s] >> nth=1 >> internal:role=textbox[nam
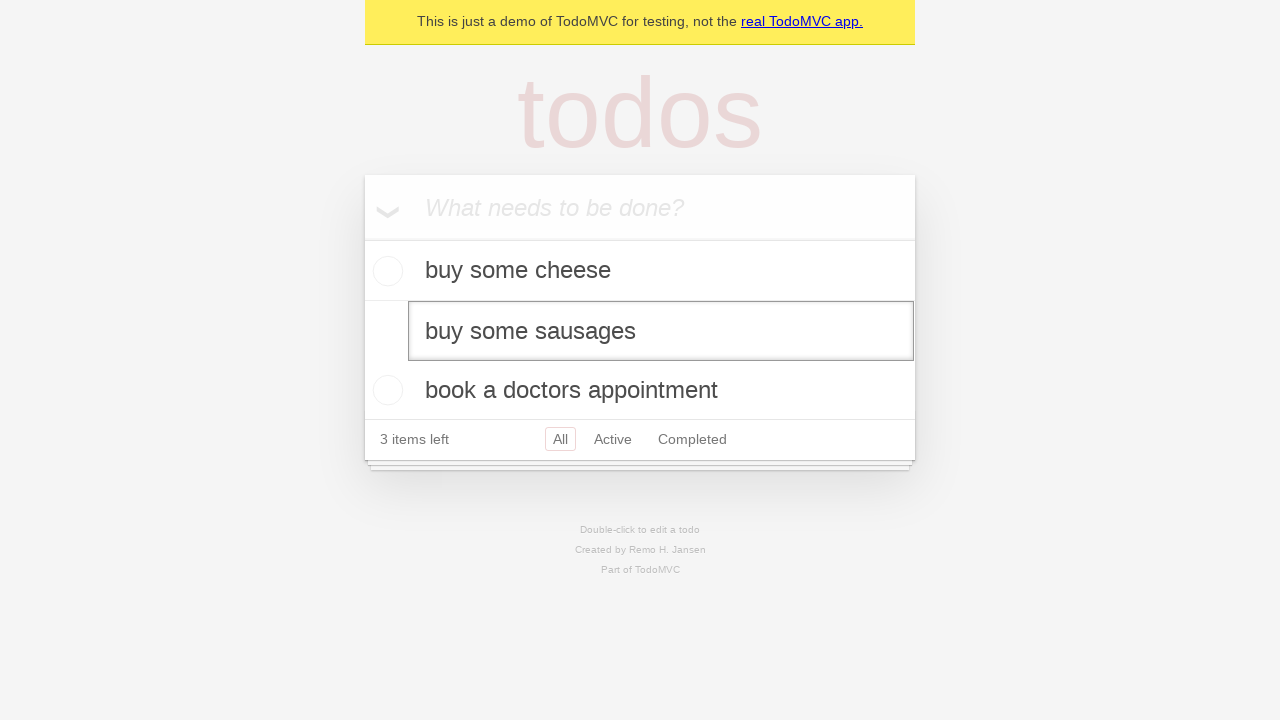

Pressed Escape to cancel edit and revert changes on internal:testid=[data-testid="todo-item"s] >> nth=1 >> internal:role=textbox[nam
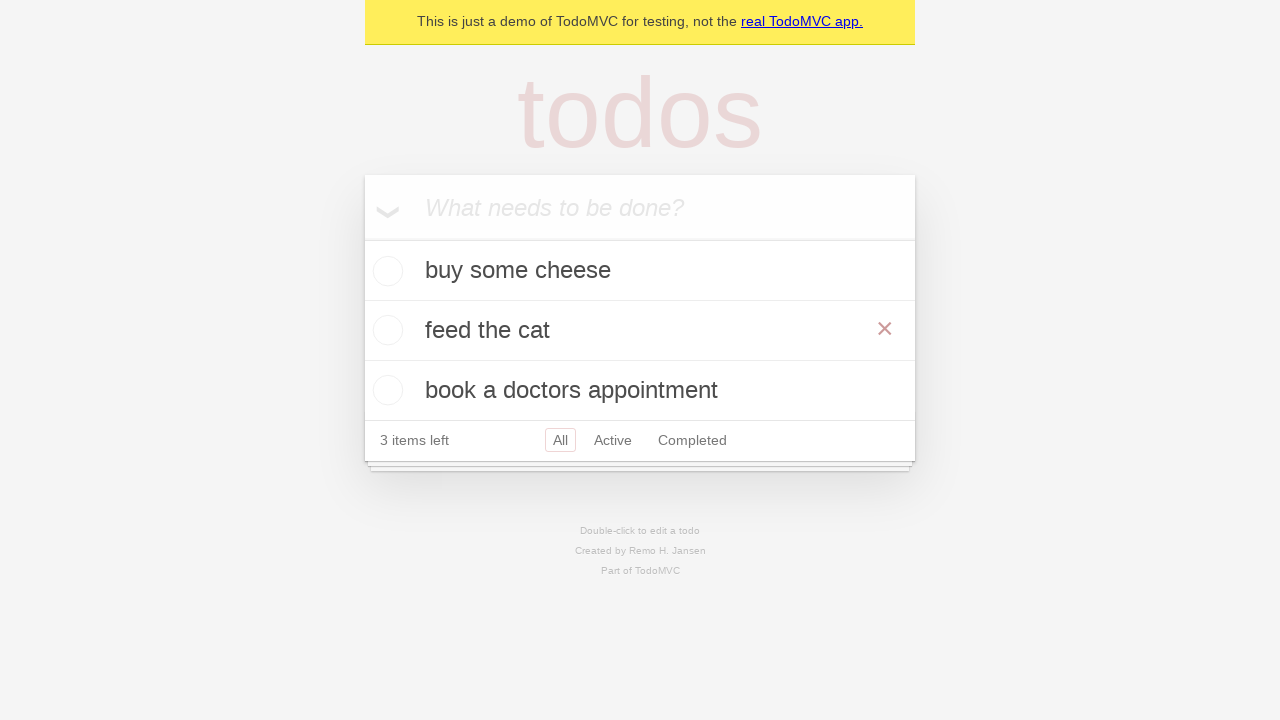

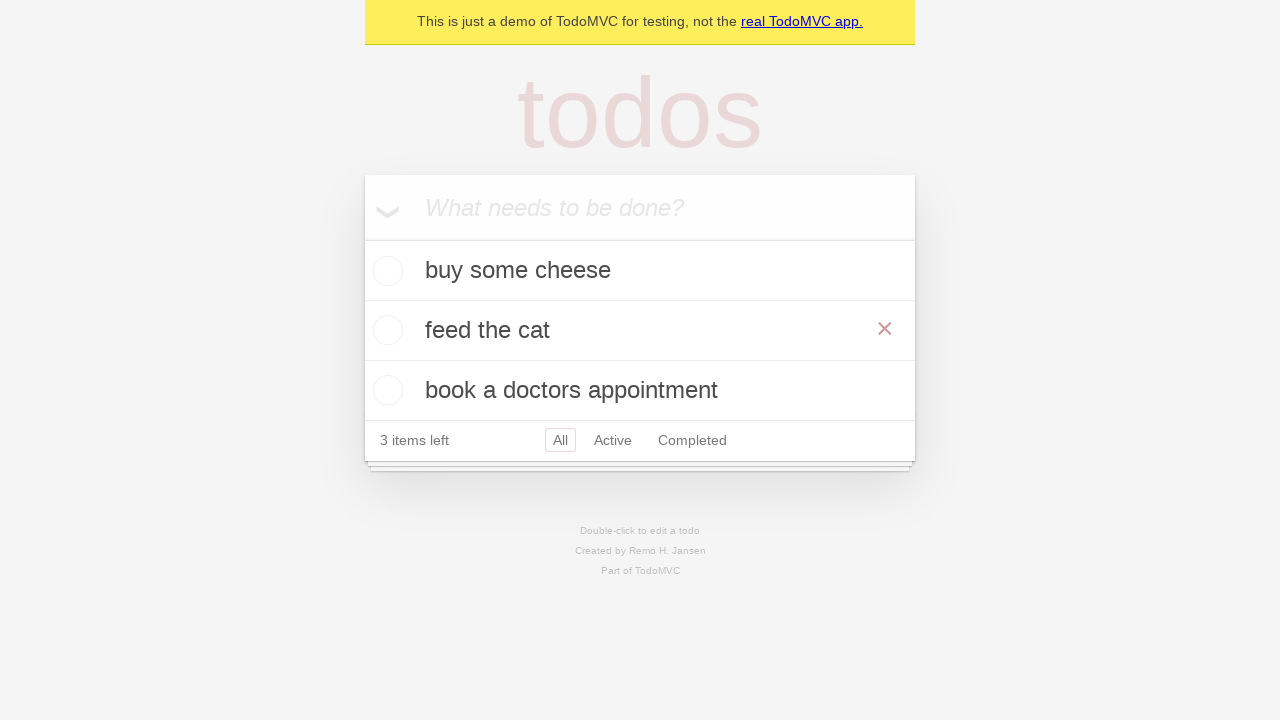